Opens a webpage displaying HTML tables and maximizes the browser window, then waits for the page to load.

Starting URL: https://the-internet.herokuapp.com/tables

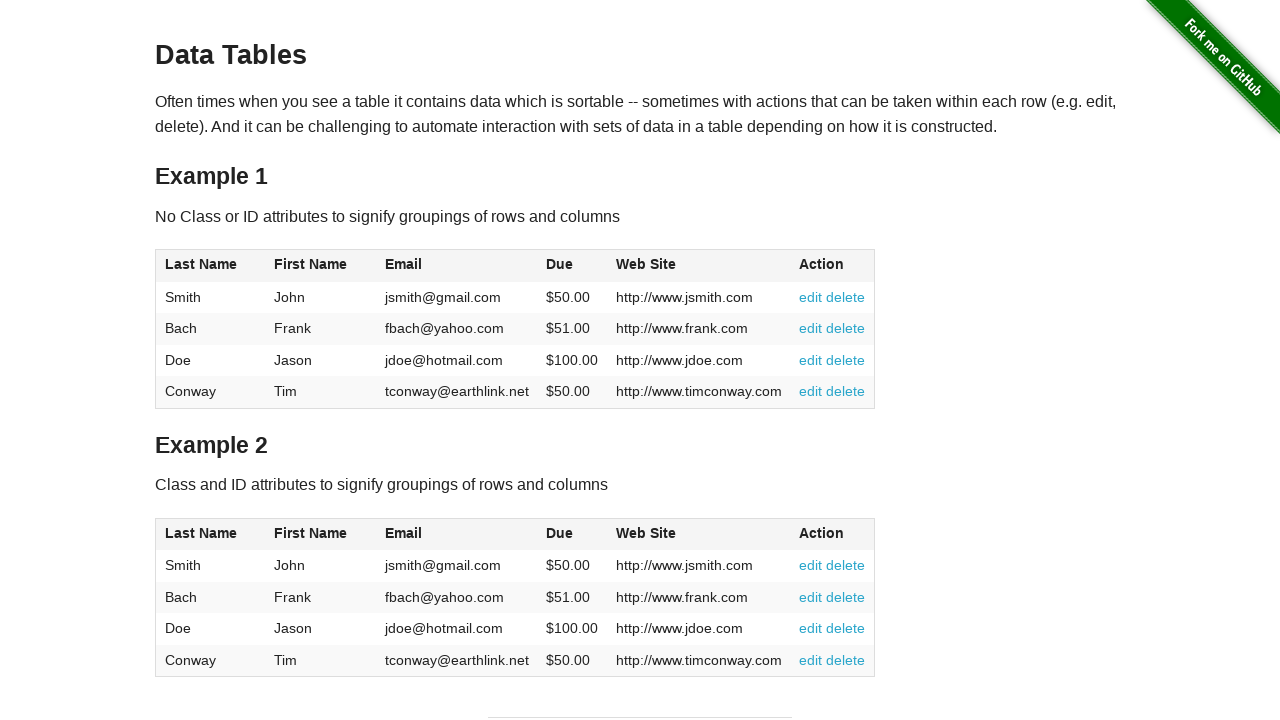

Maximized browser window to 1920x1080
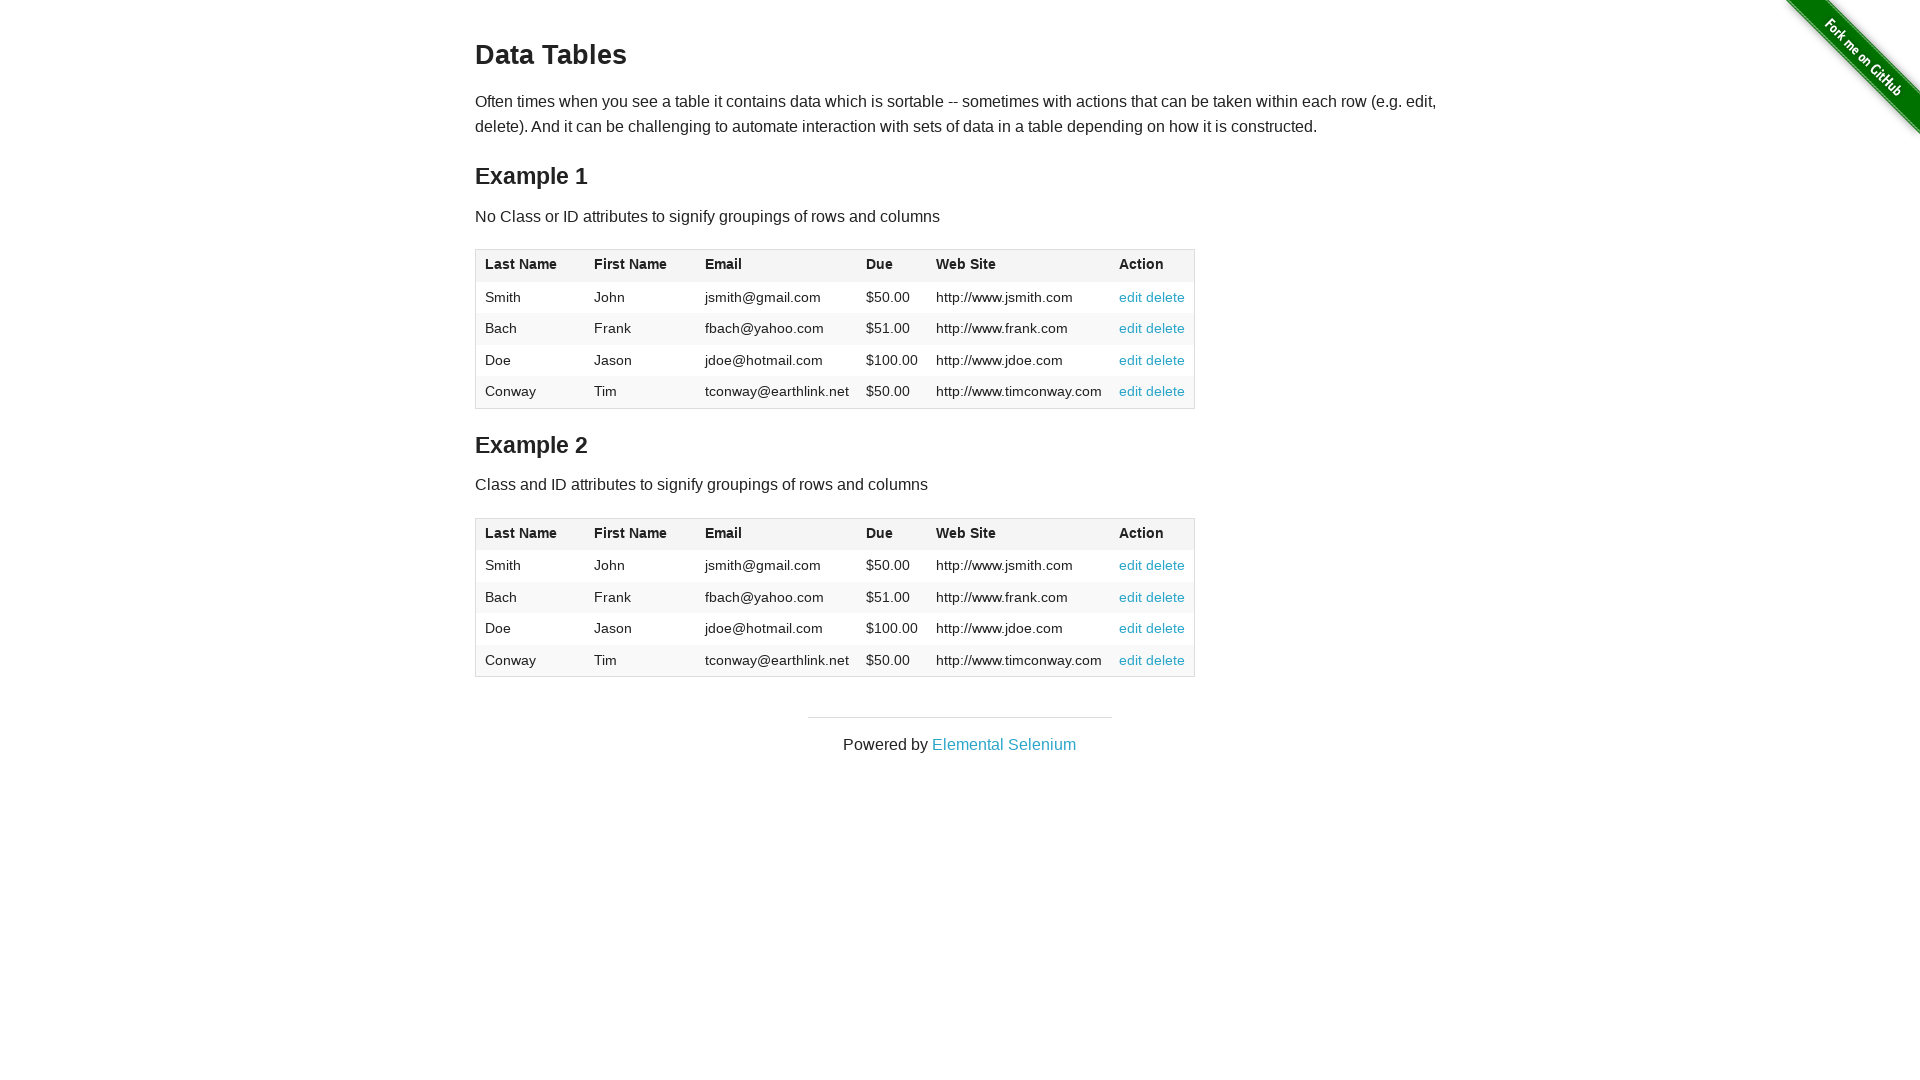

Waited for page to fully load (networkidle)
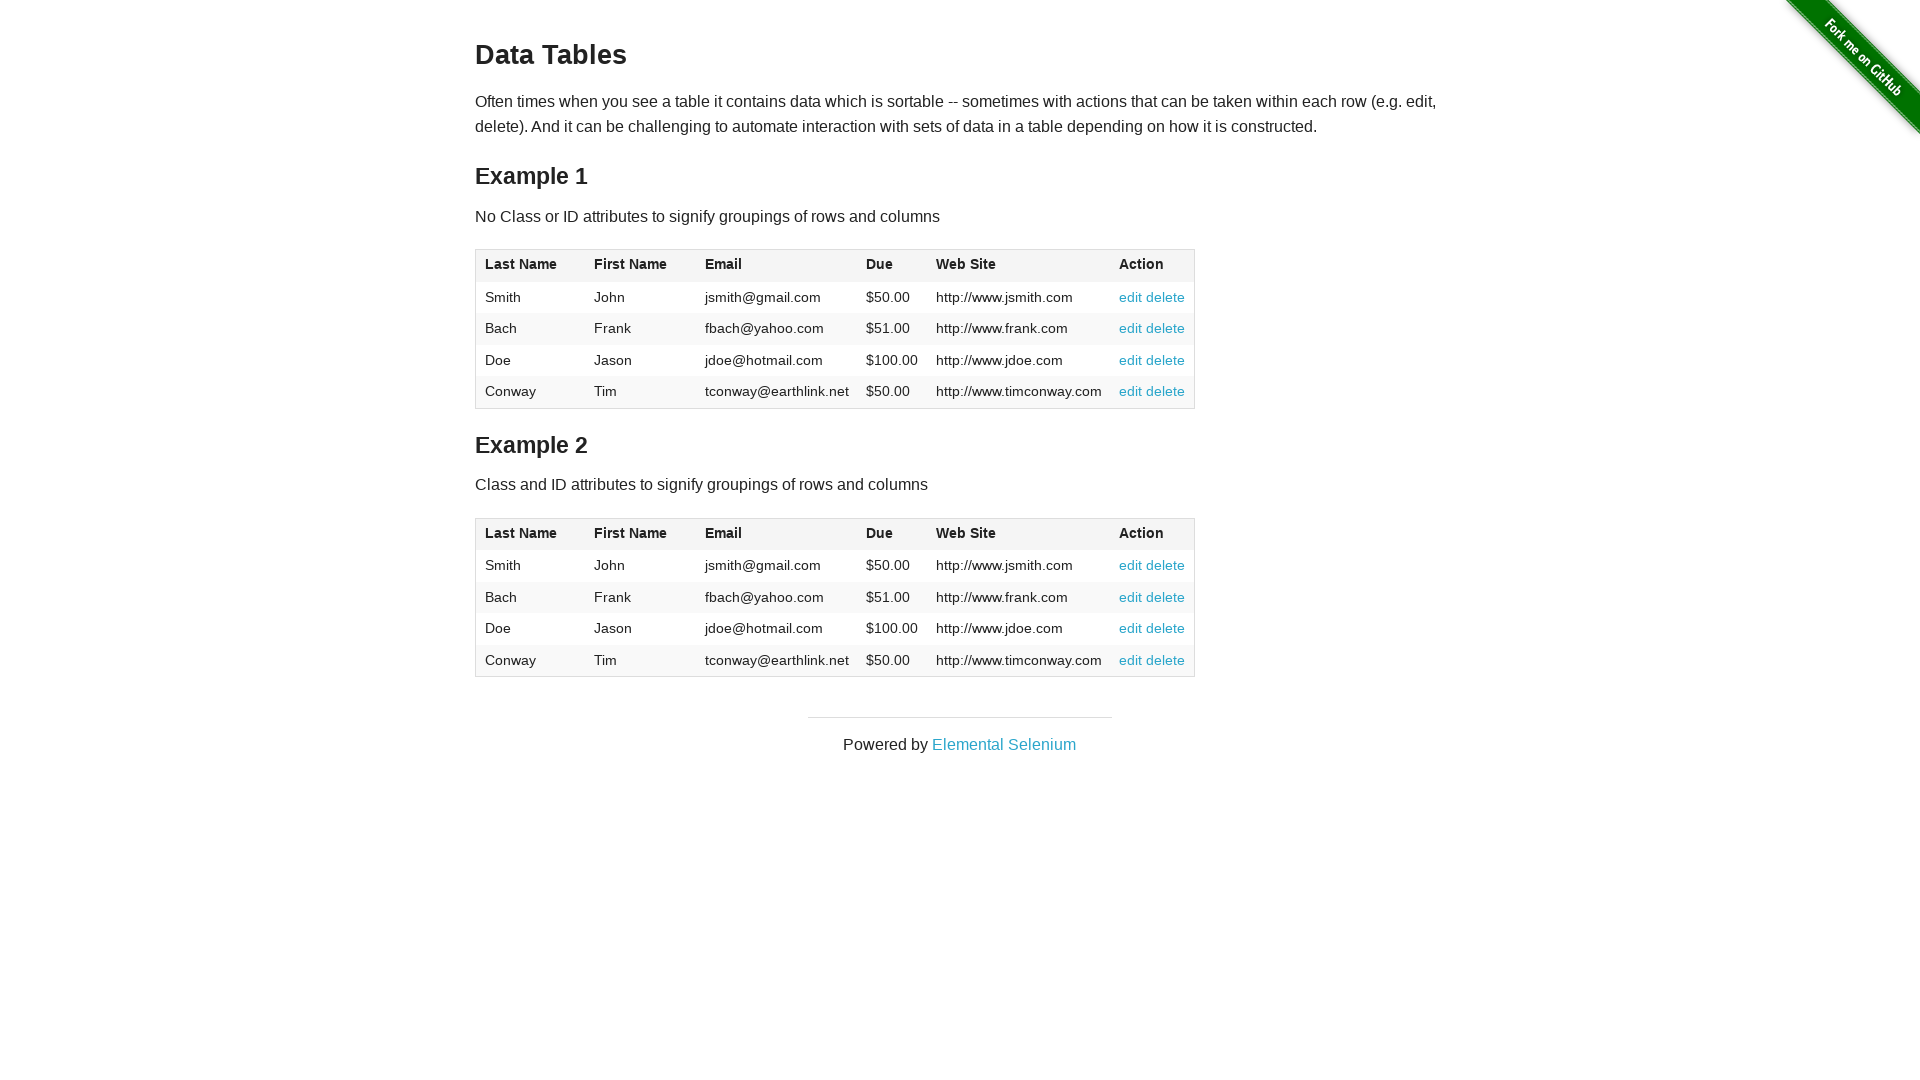

HTML table #table1 became visible
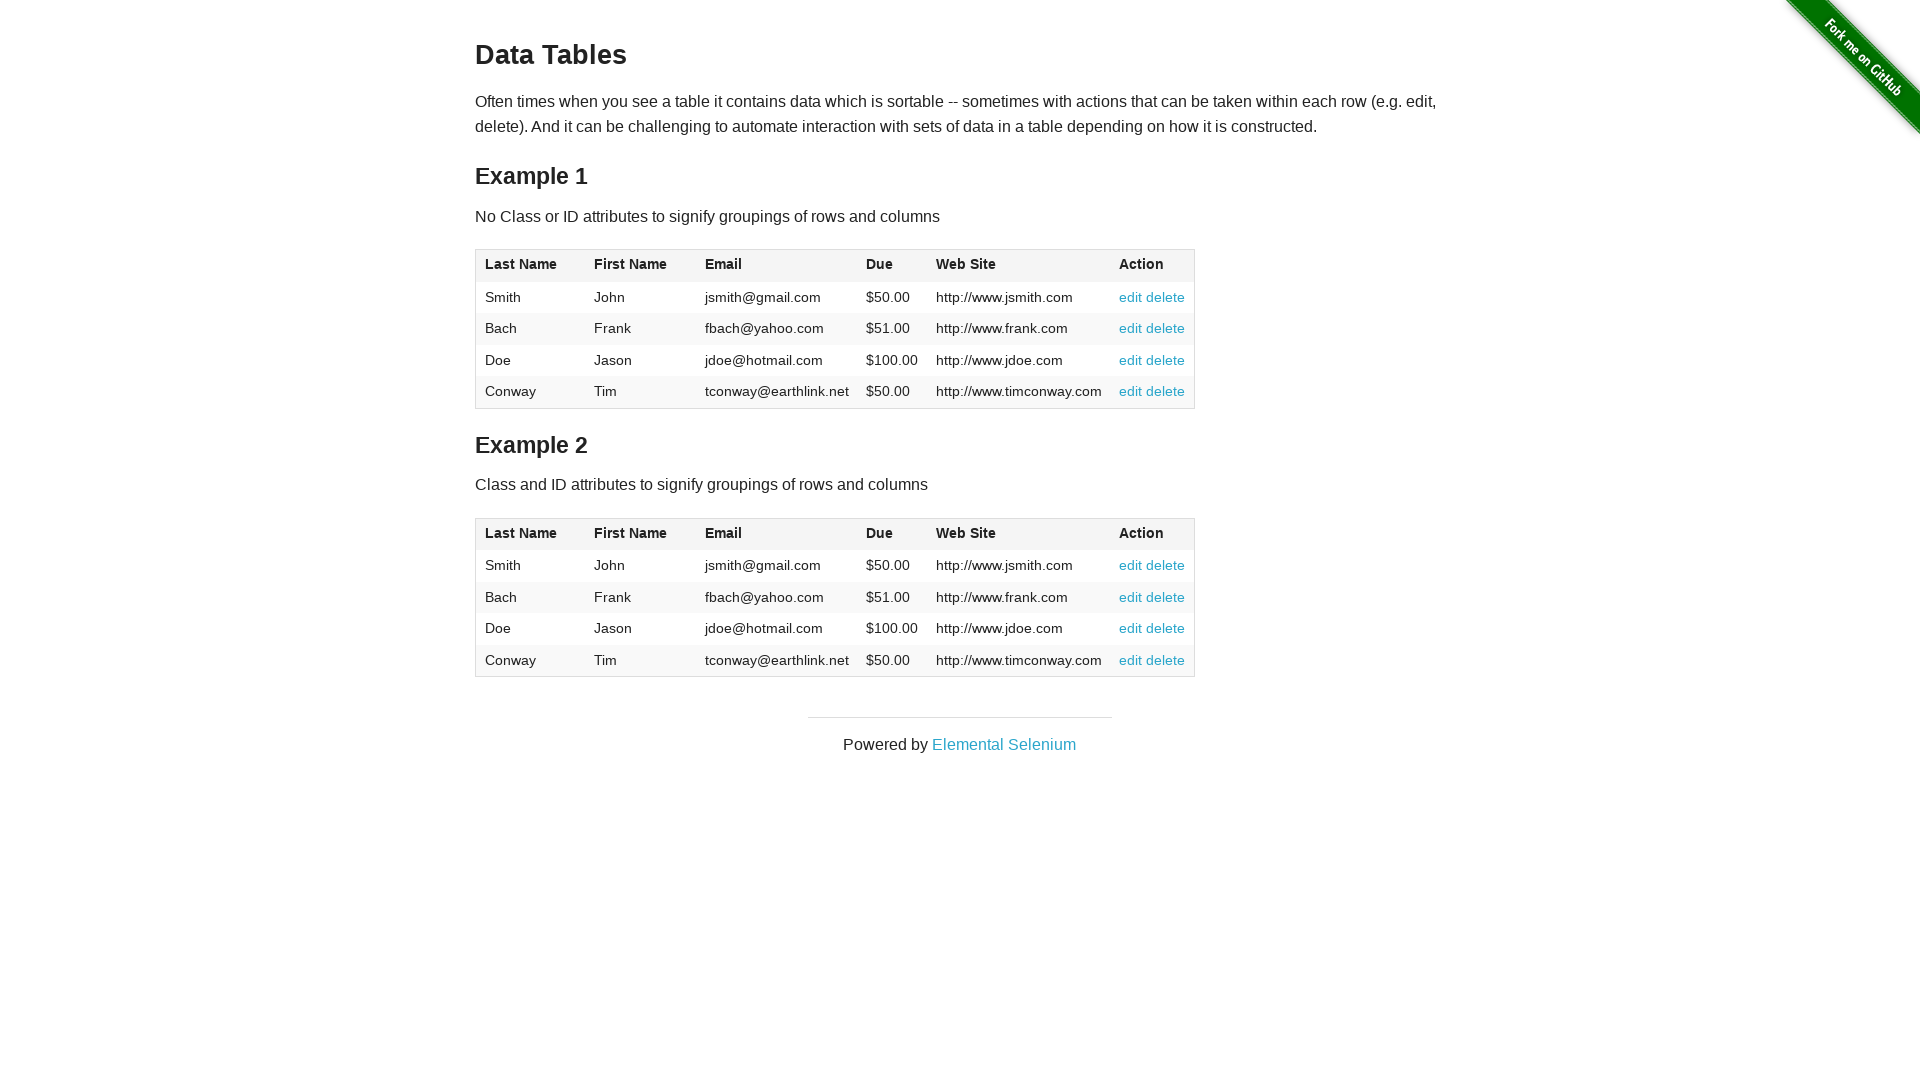

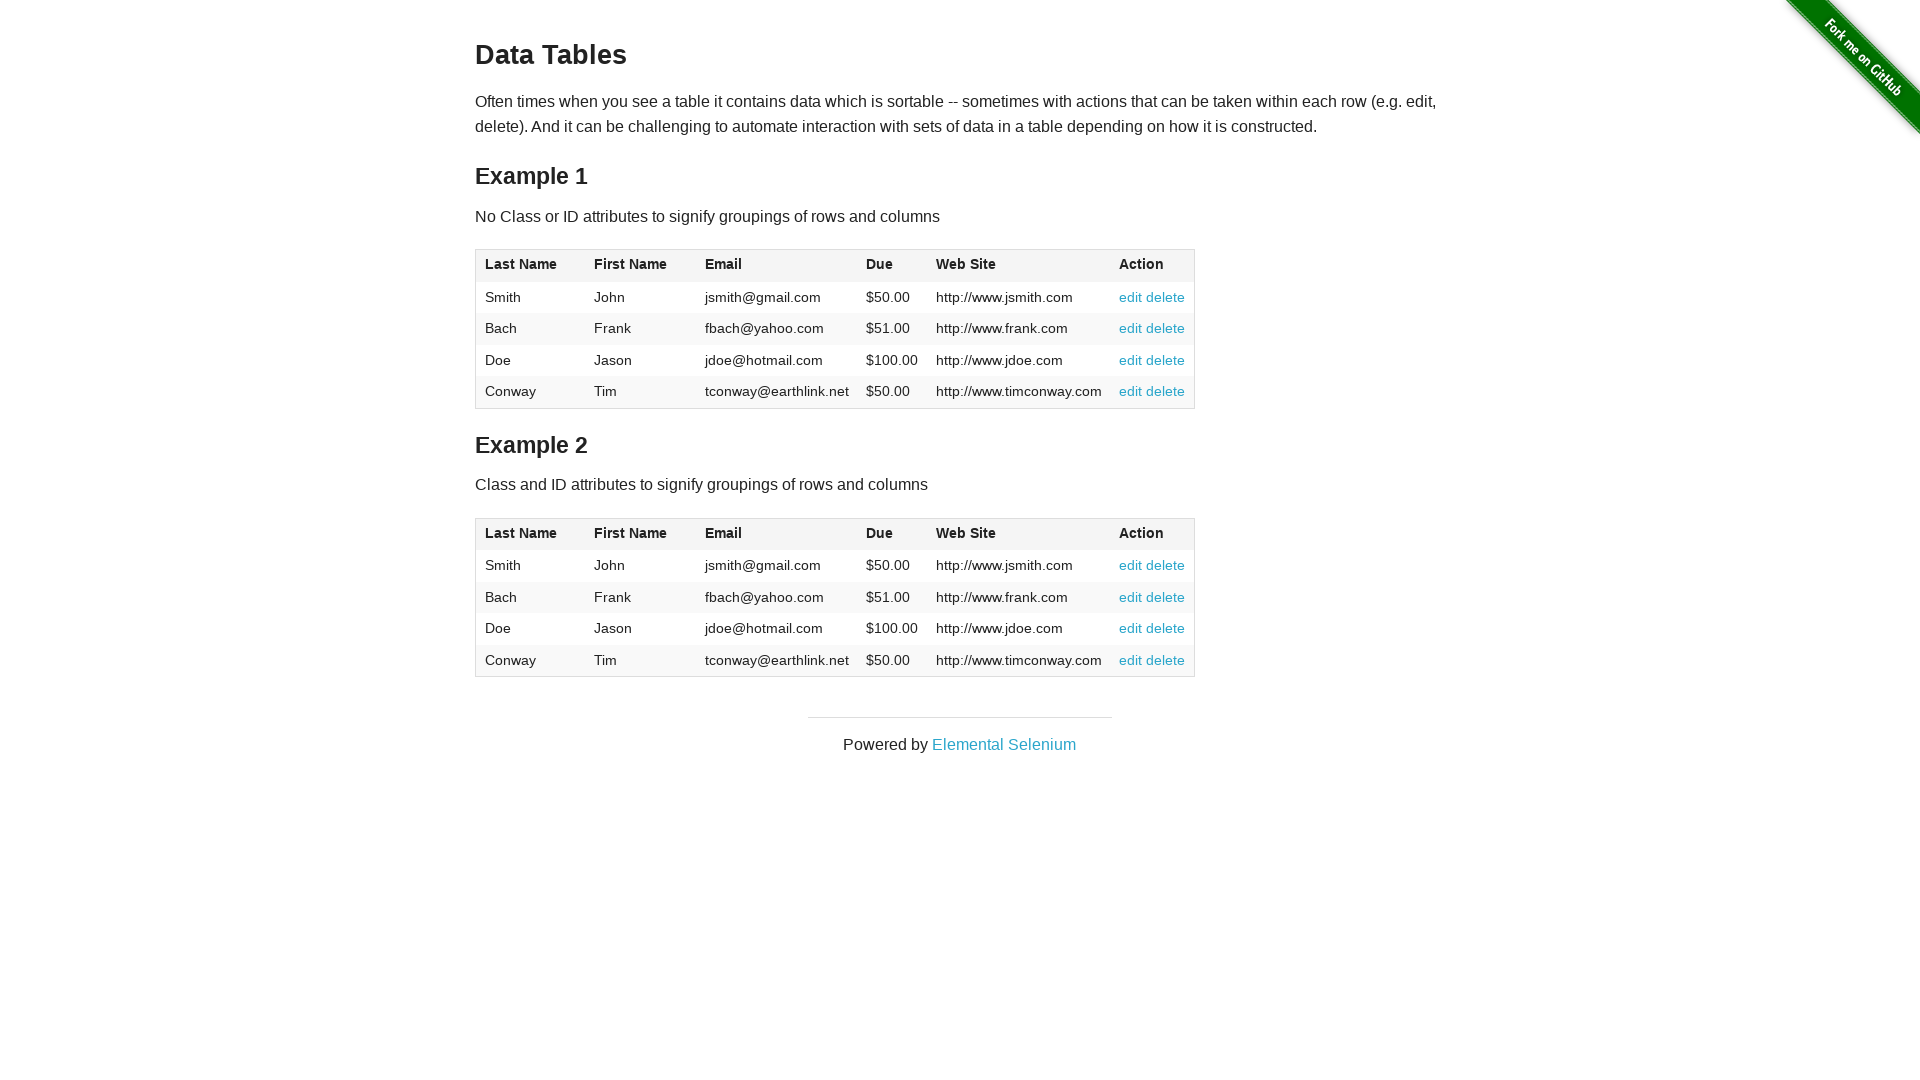